Tests the text box functionality by entering a name and clicking submit to verify the output

Starting URL: https://demoqa.com/text-box

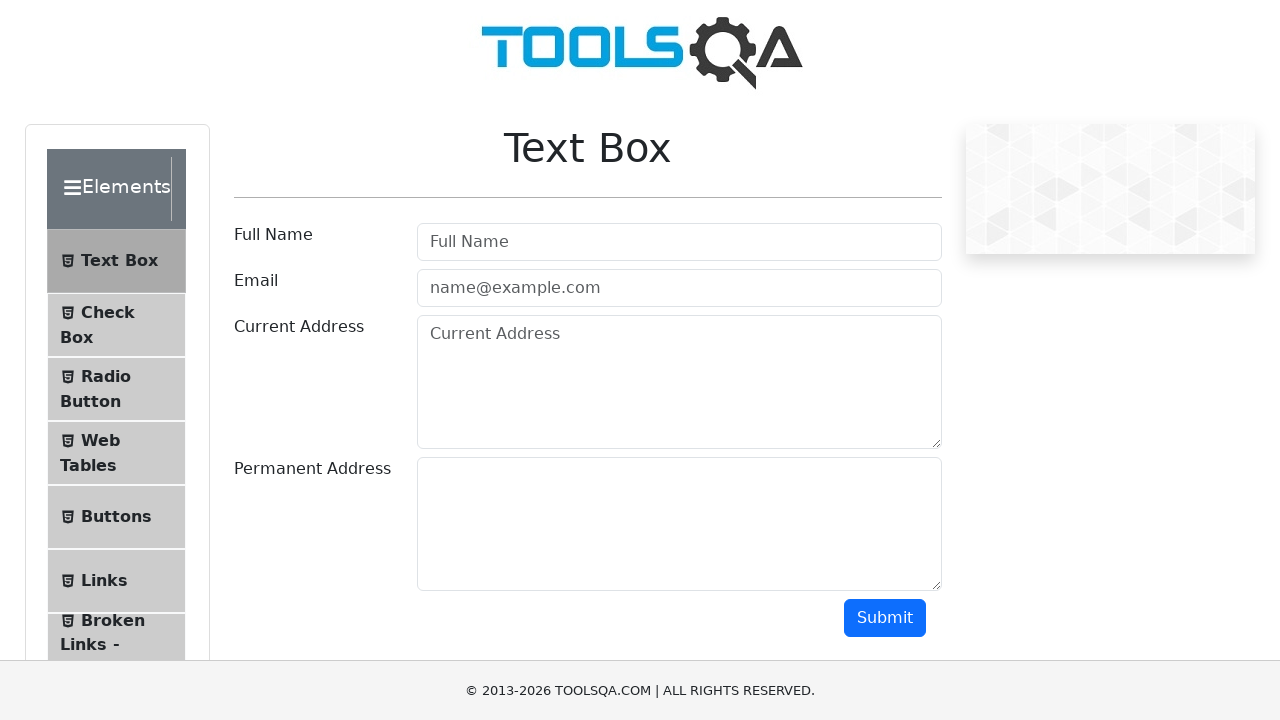

Filled userName field with 'Oleg' on input#userName
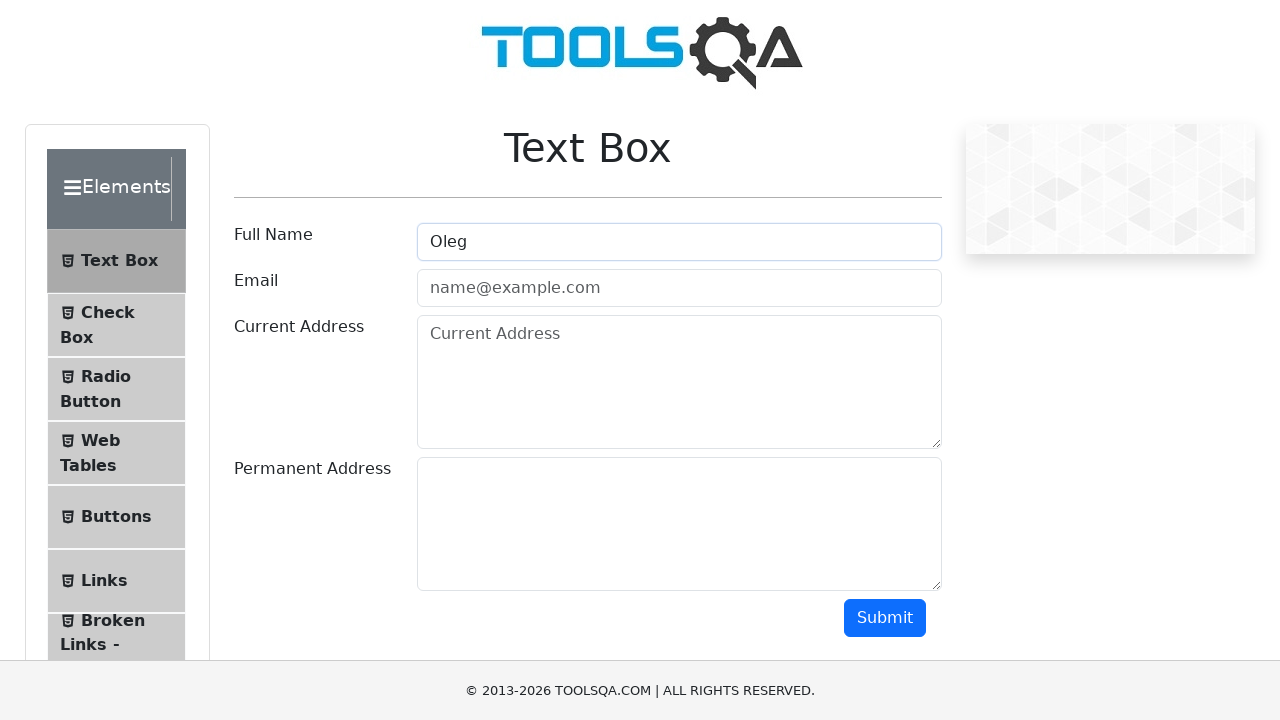

Clicked submit button at (885, 618) on #submit
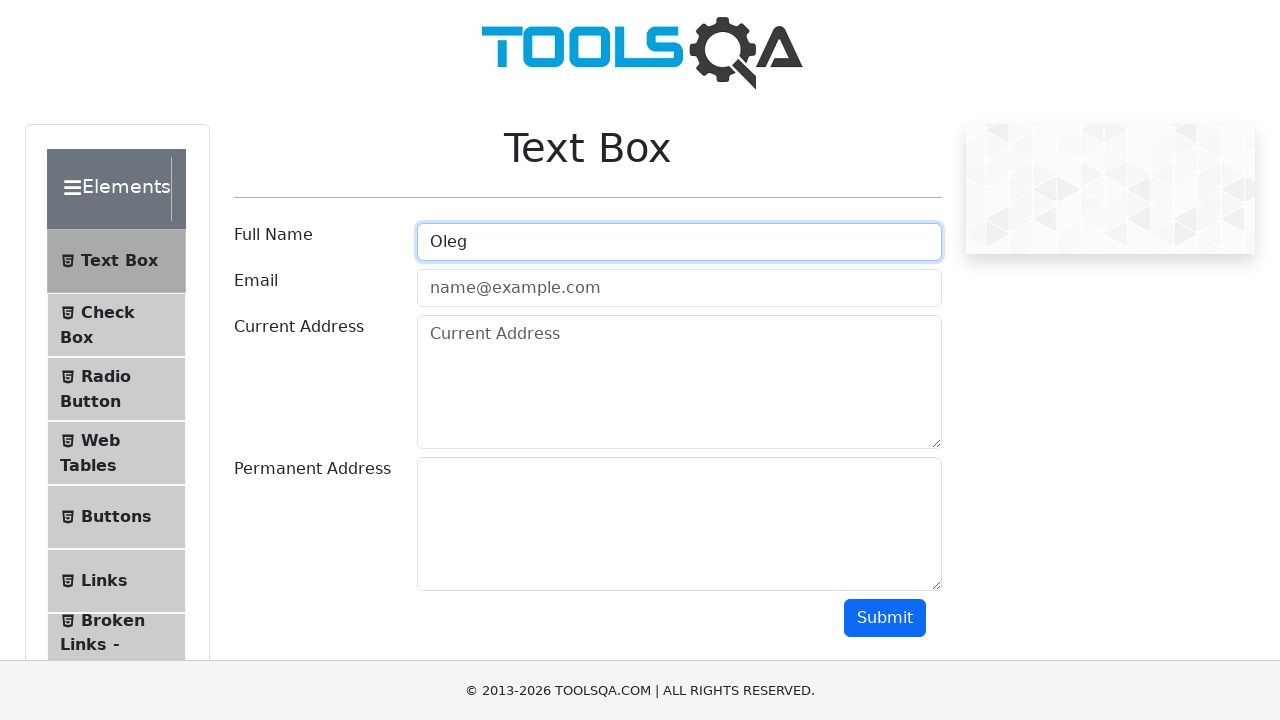

Result name element loaded
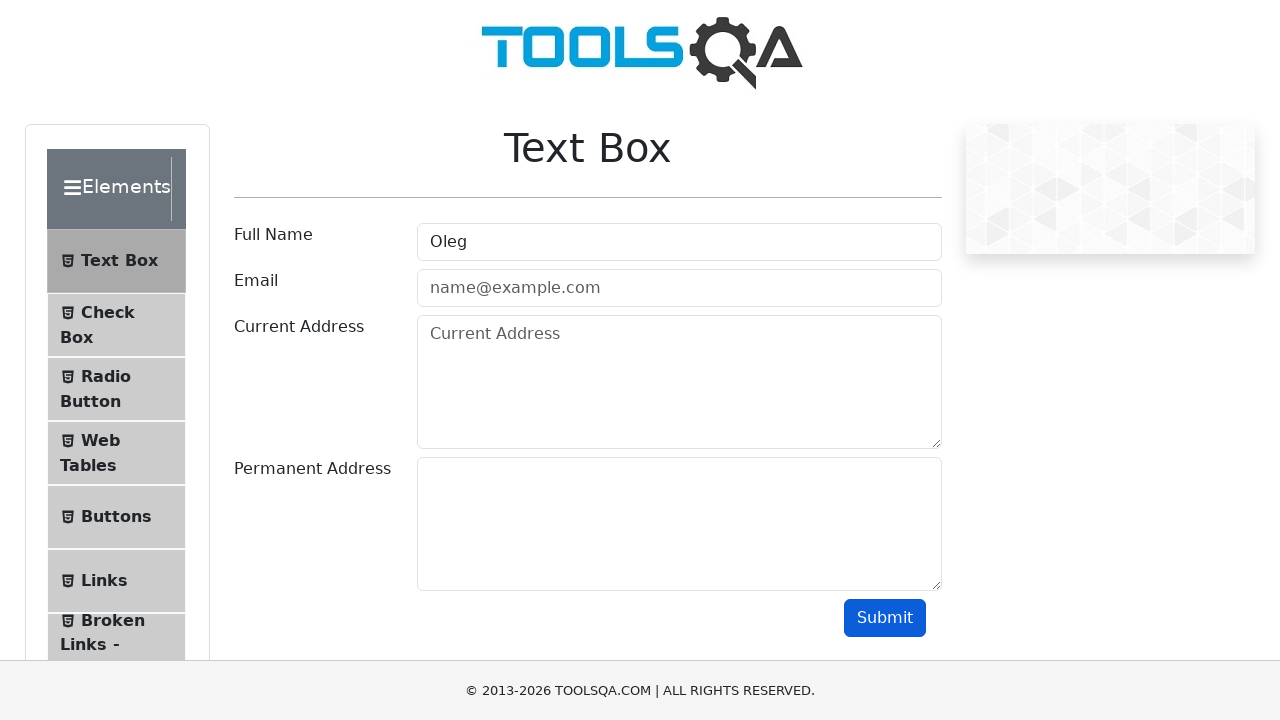

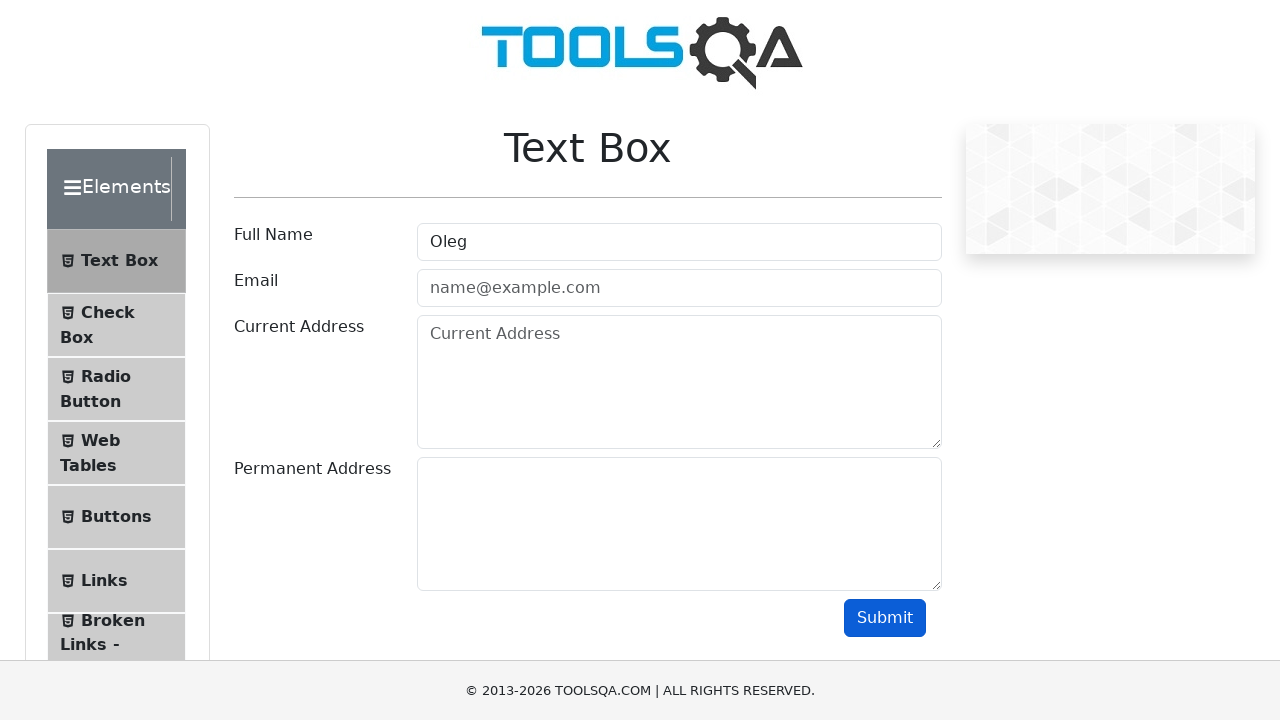